Tests the price sorting functionality on Bluestone jewelry website by navigating to Gold Earrings category and verifying that items can be sorted by price from low to high

Starting URL: https://www.bluestone.com/

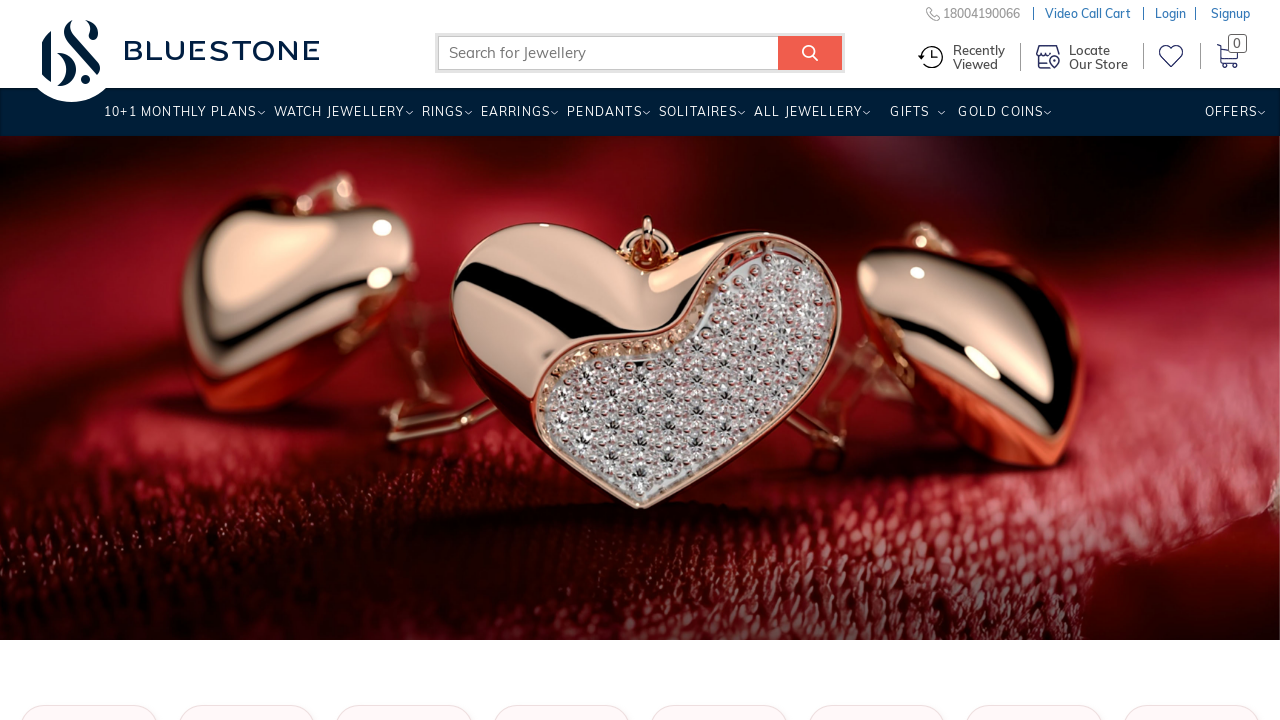

Hovered over Earrings menu item at (515, 119) on xpath=//div[@class='bottom-header']//ul[@class='wh-main-menu']//a[text()='Earrin
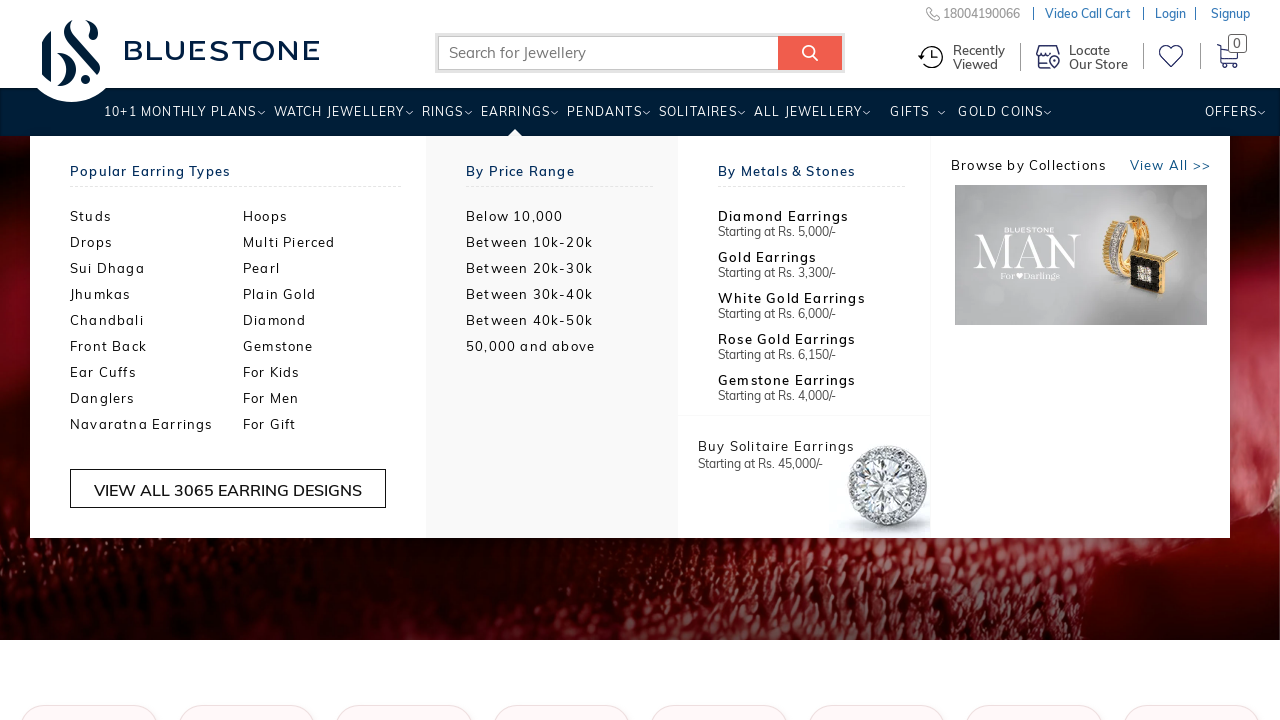

Clicked on Gold Earrings submenu at (292, 711) on xpath=//a[text()='Gold Earrings']
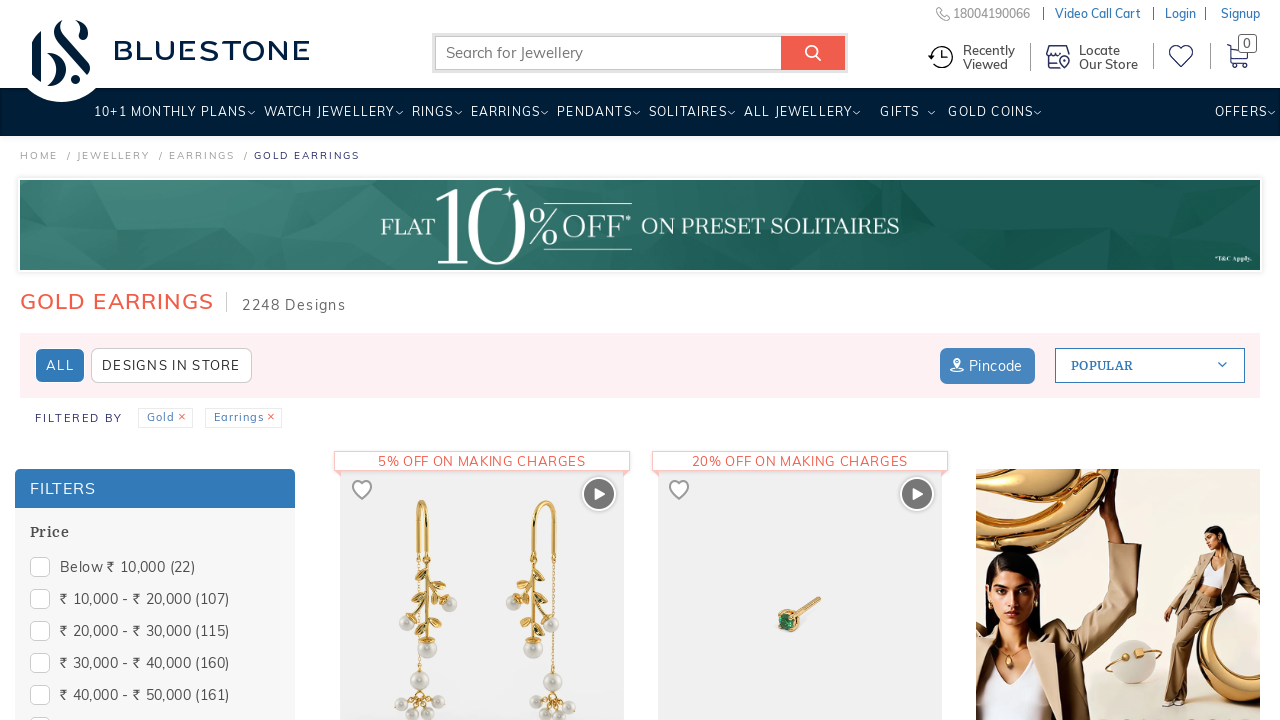

Gold Earrings product grid loaded
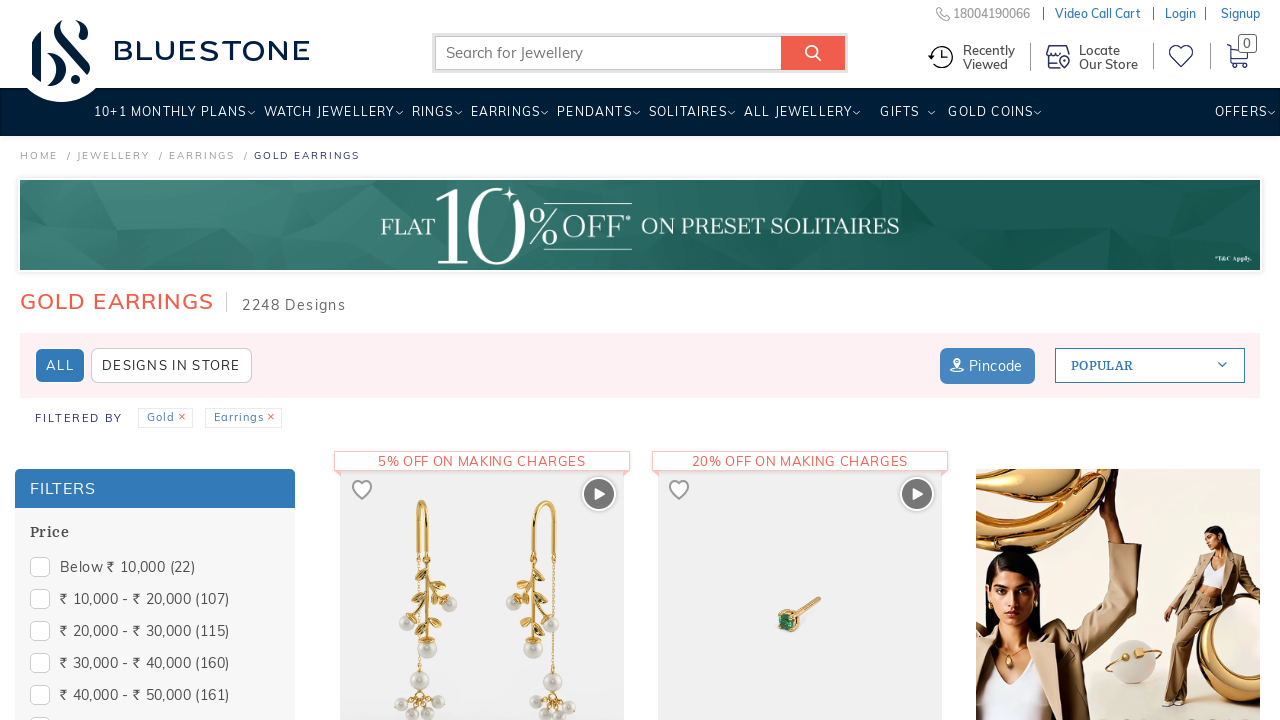

Hovered over sort options at (1150, 366) on xpath=//div[@class='pull-right sort-options']//section[@class='block sort-by pul
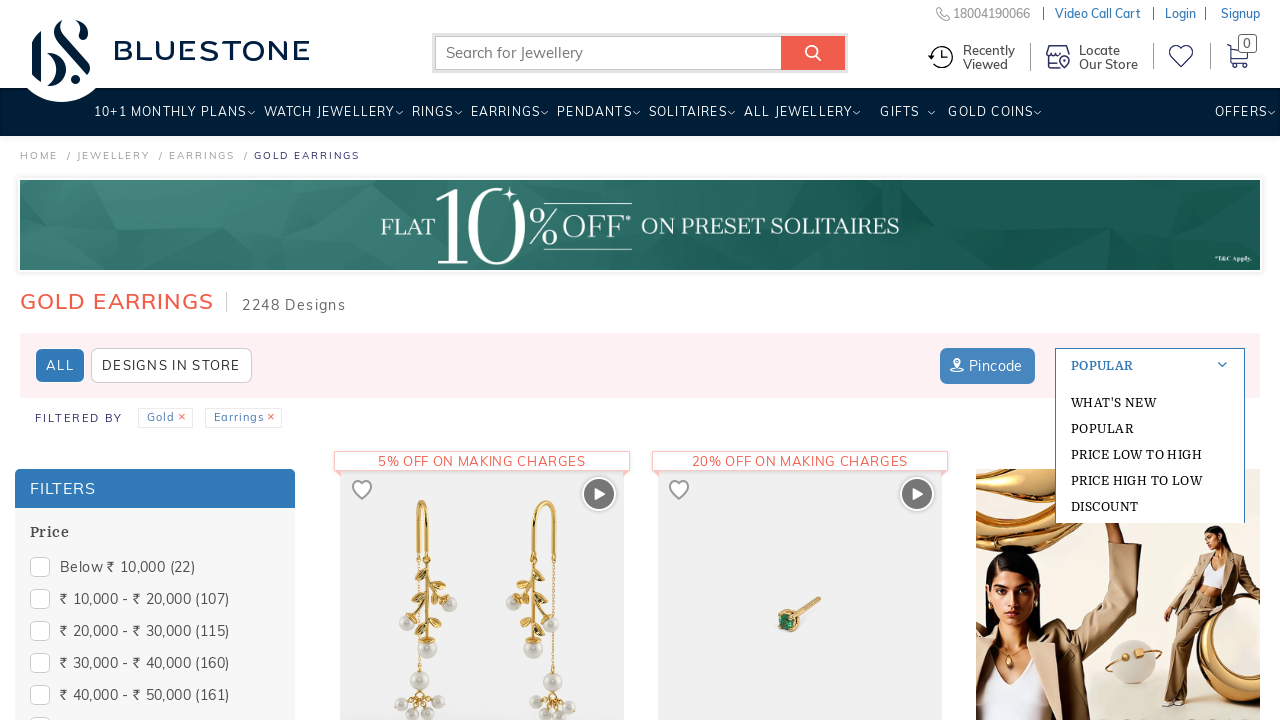

Clicked on Price Low to High sorting option at (1150, 454) on xpath=//div[@id='view-sort-by']//a[text()='Price Low to High ']
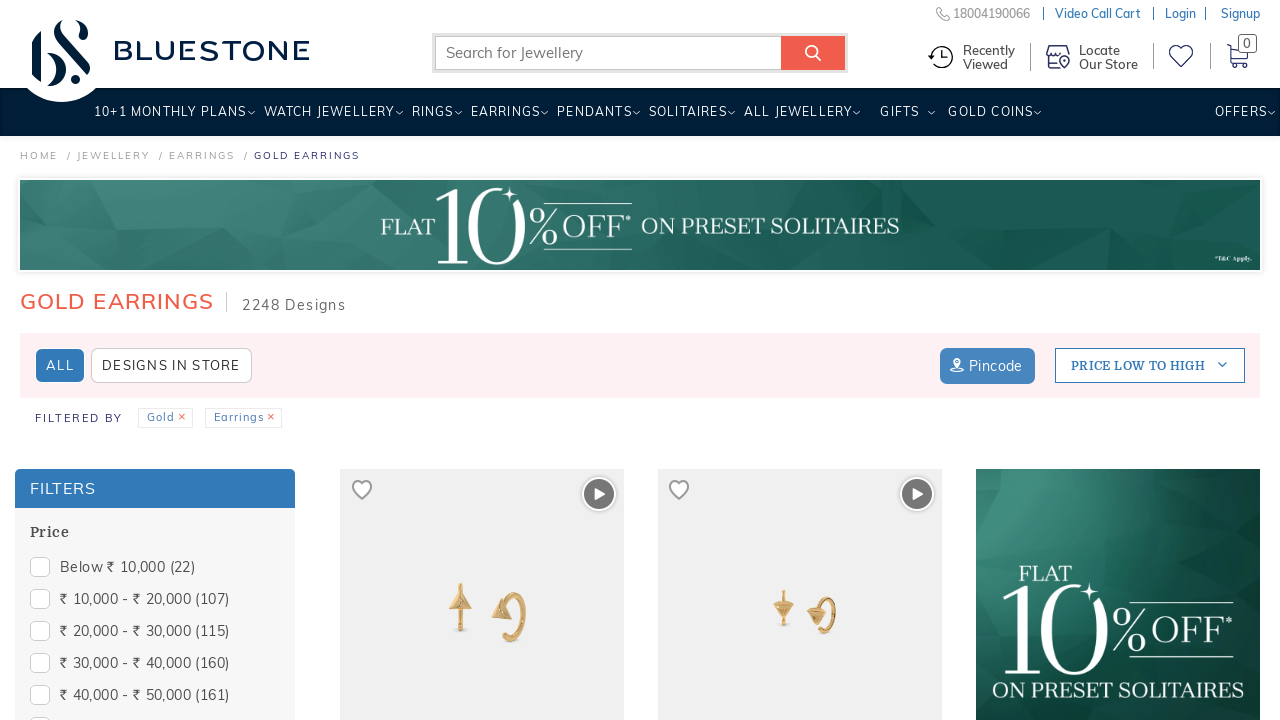

Sorted results loaded with prices displayed in low to high order
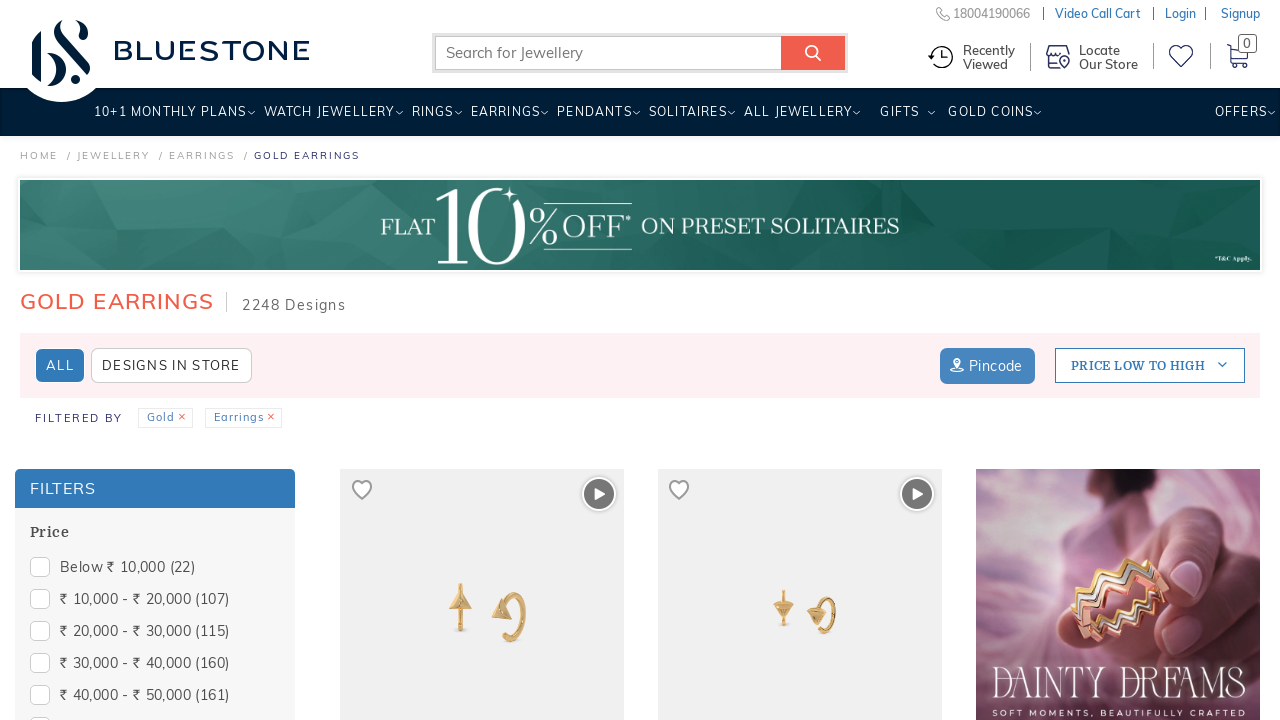

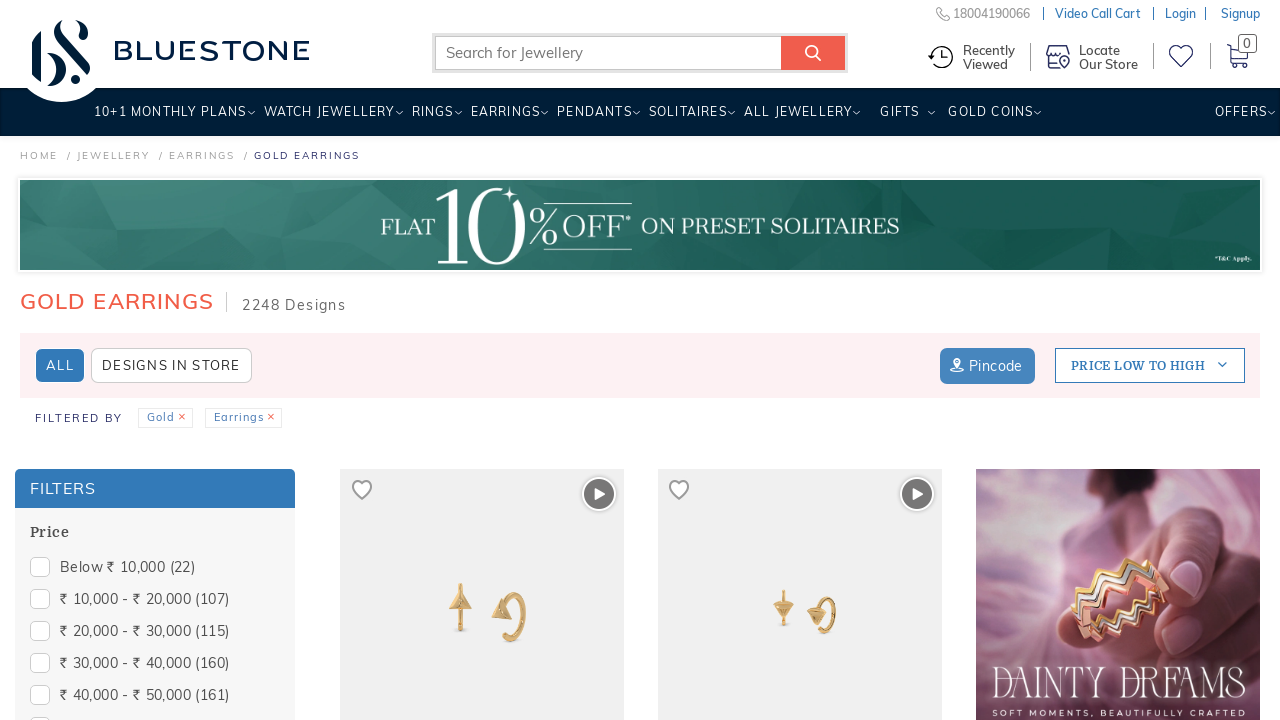